Tests adding a product (Samsung Galaxy S6) to the shopping cart and verifies the confirmation dialog appears with the correct message.

Starting URL: https://www.demoblaze.com/

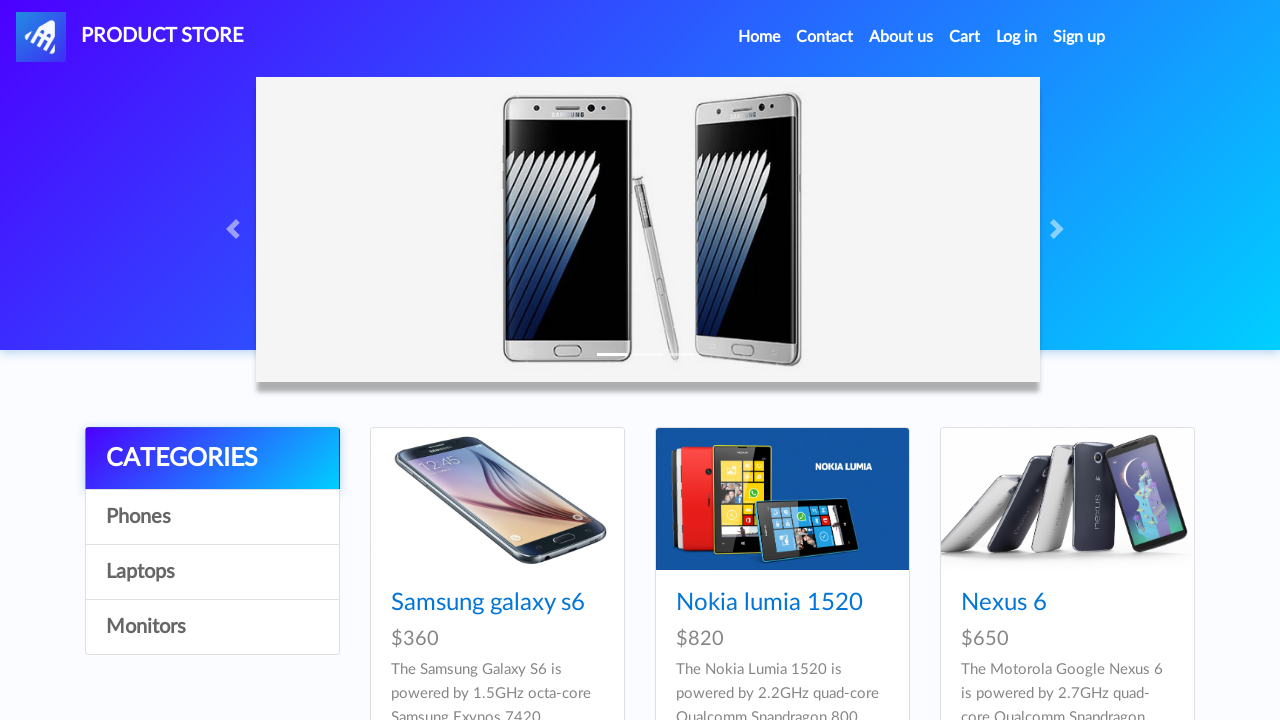

Set up dialog handler to verify 'Product added' message
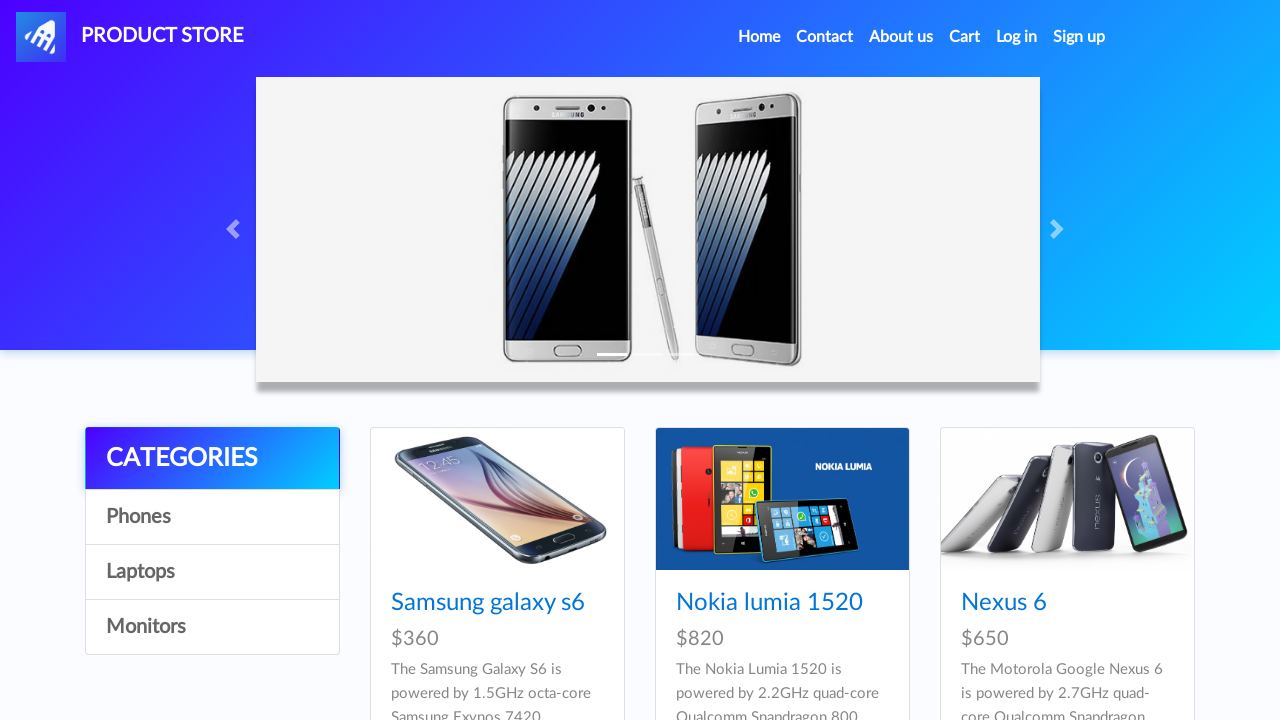

Clicked on Samsung Galaxy S6 product link at (488, 603) on internal:role=link[name="Samsung galaxy s6"i]
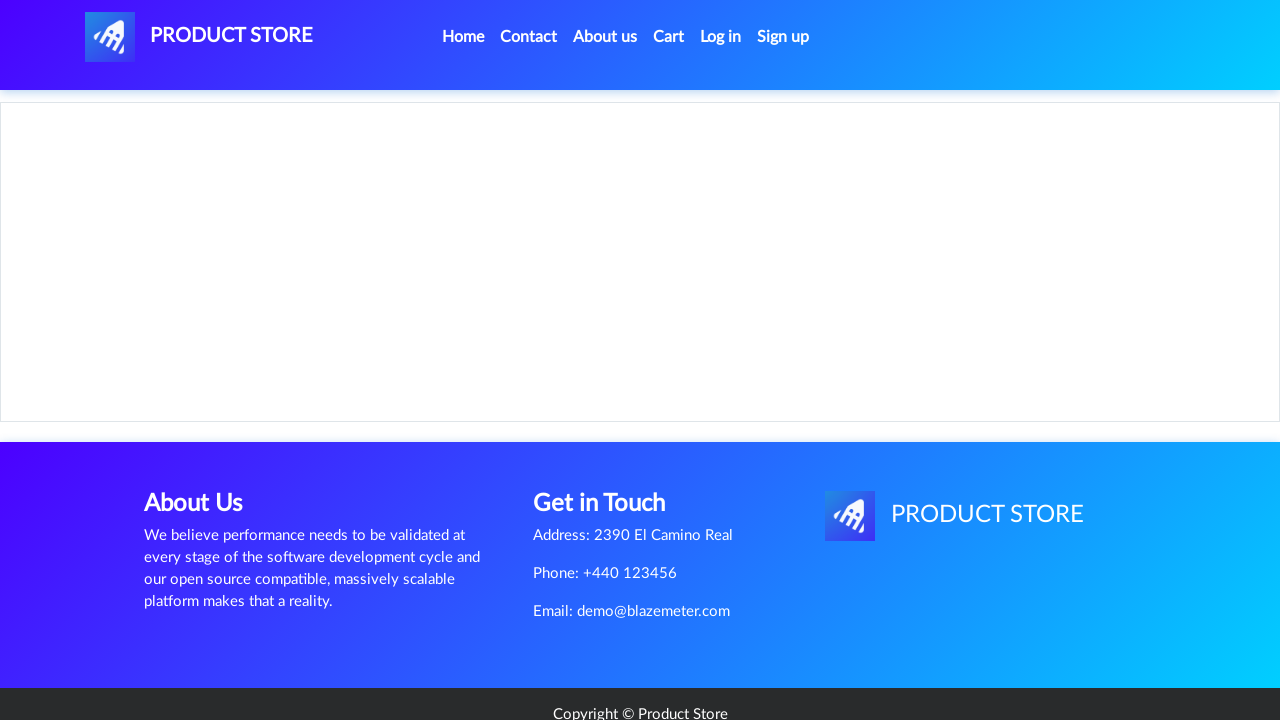

Clicked 'Add to cart' button at (610, 440) on internal:role=link[name="Add to cart"i]
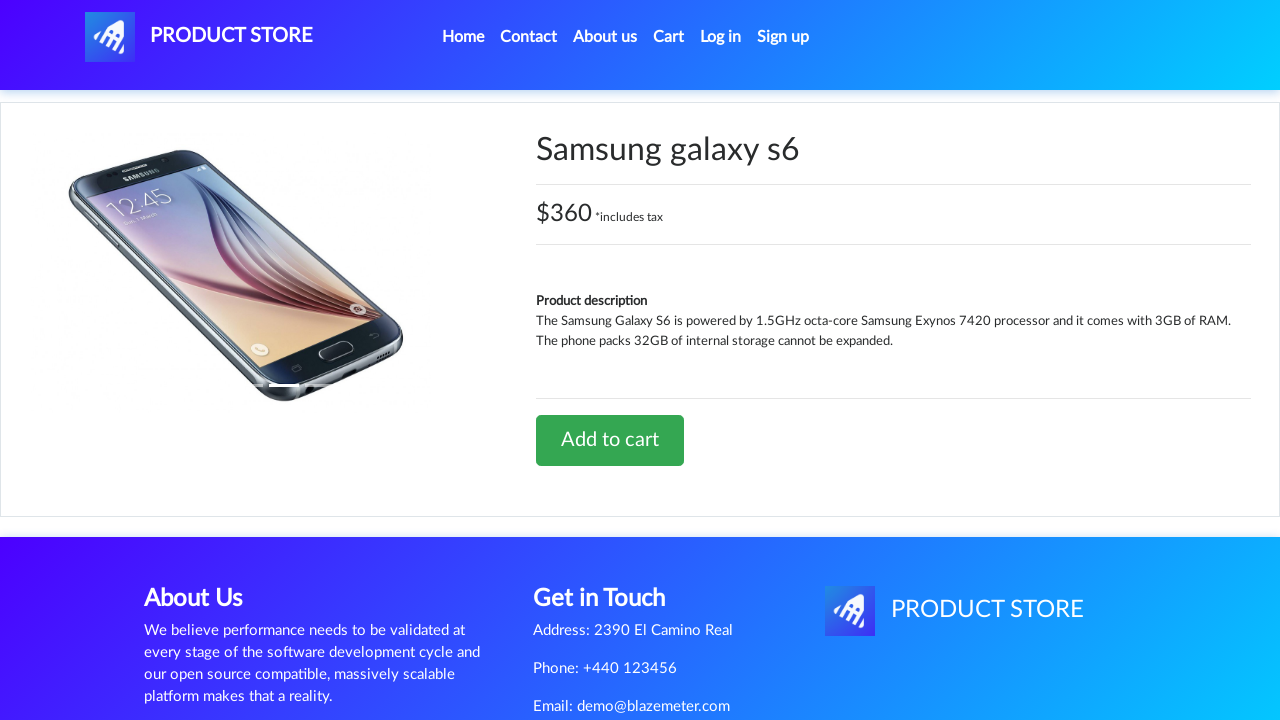

Waited for dialog to appear and be handled
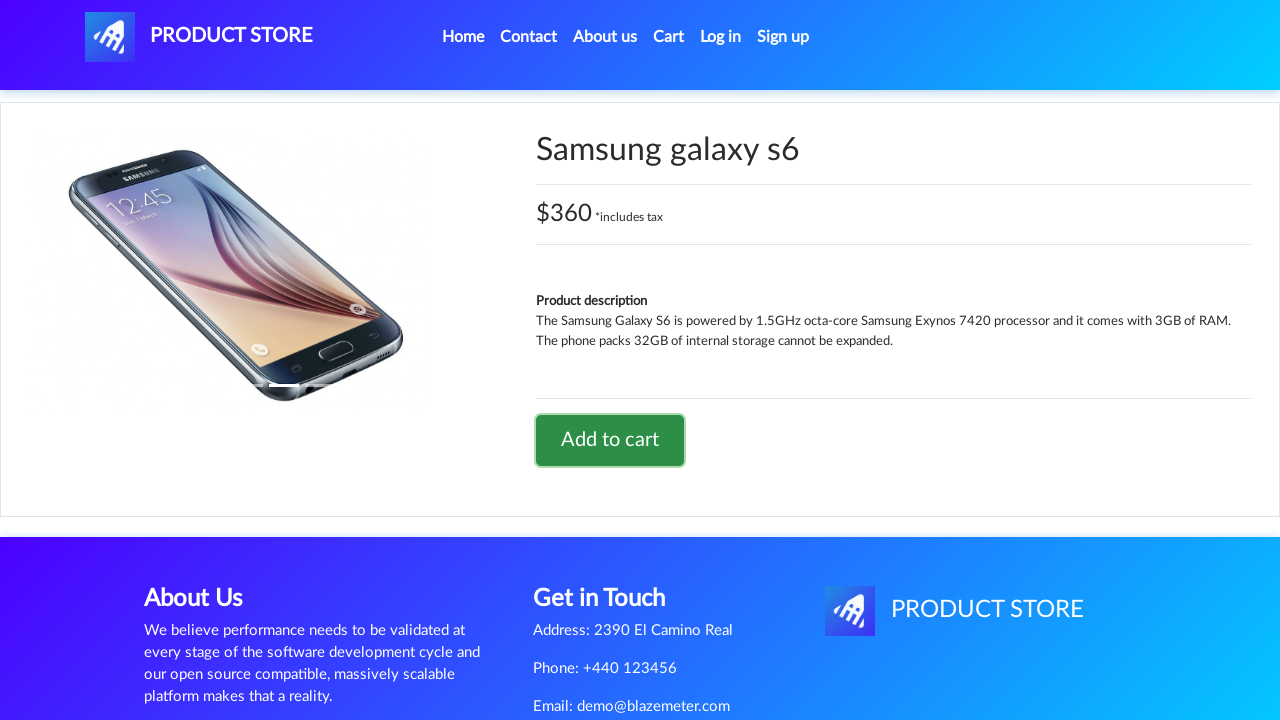

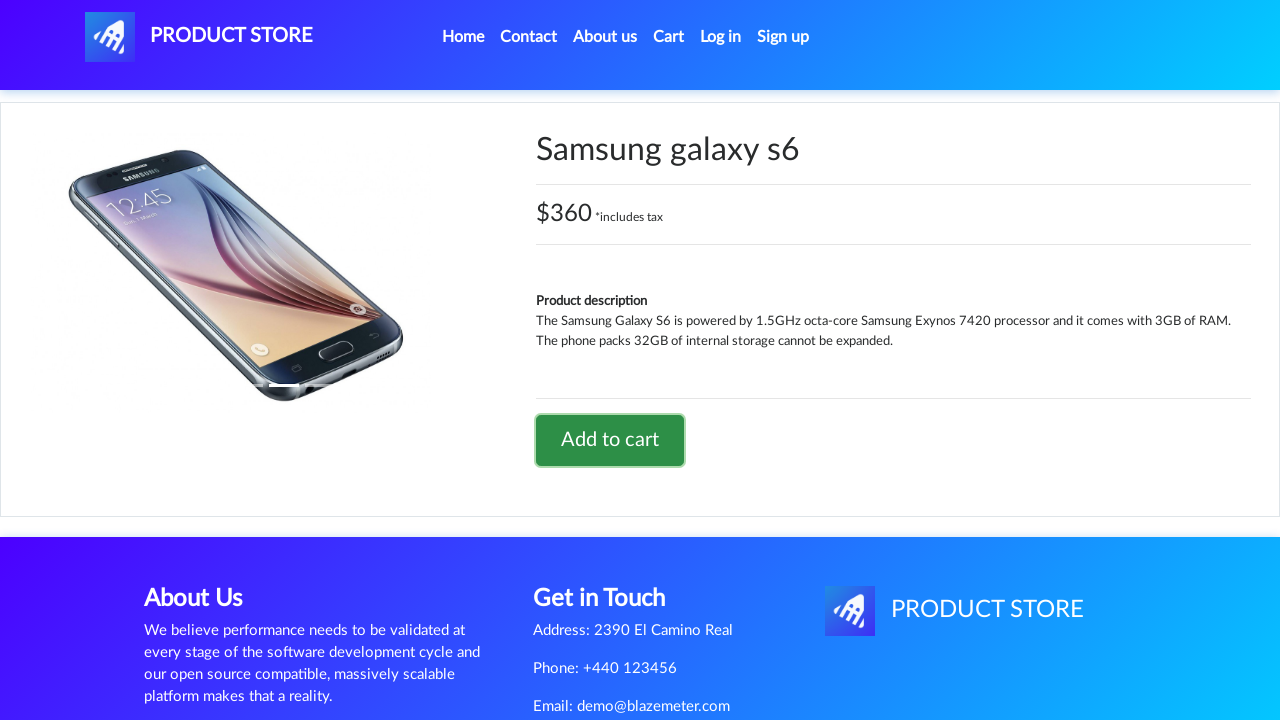